Tests mouse hover functionality on a website navigation menu, hovering over "About Us" and clicking on "Doosan Story"

Starting URL: https://www.doosan.com/en

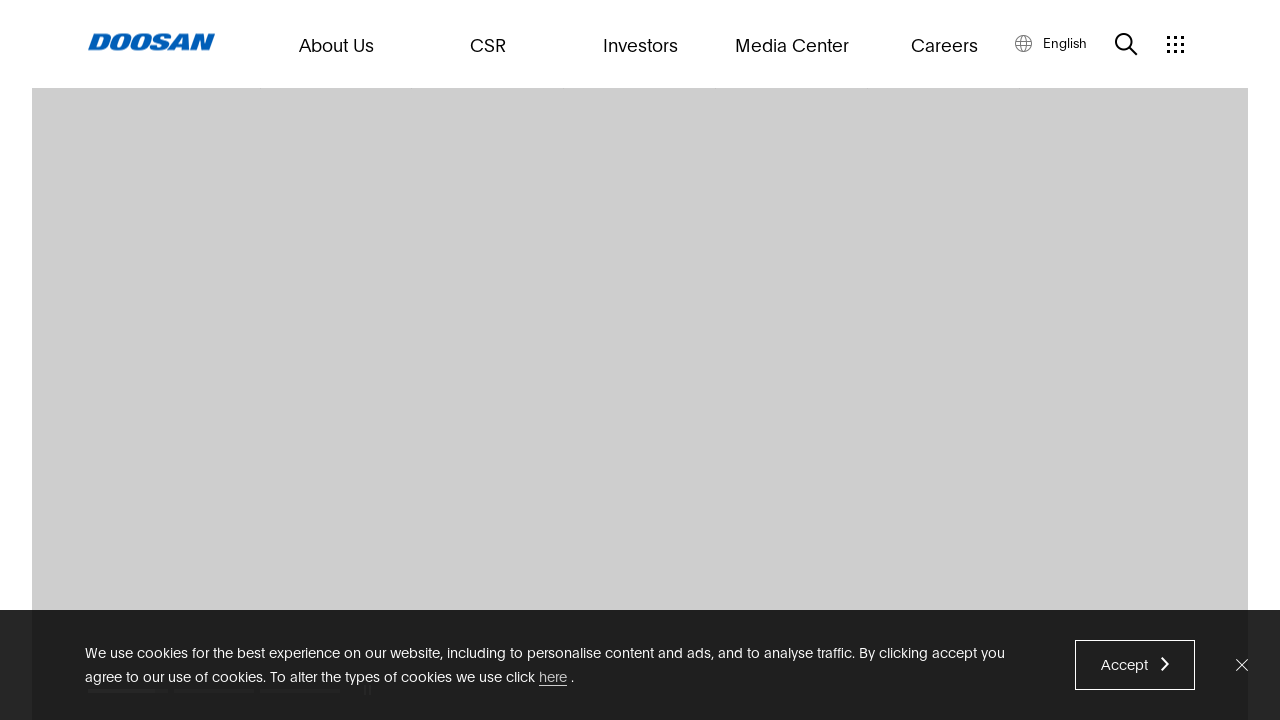

Closed popup by clicking close button at (1242, 665) on img[alt='Close']
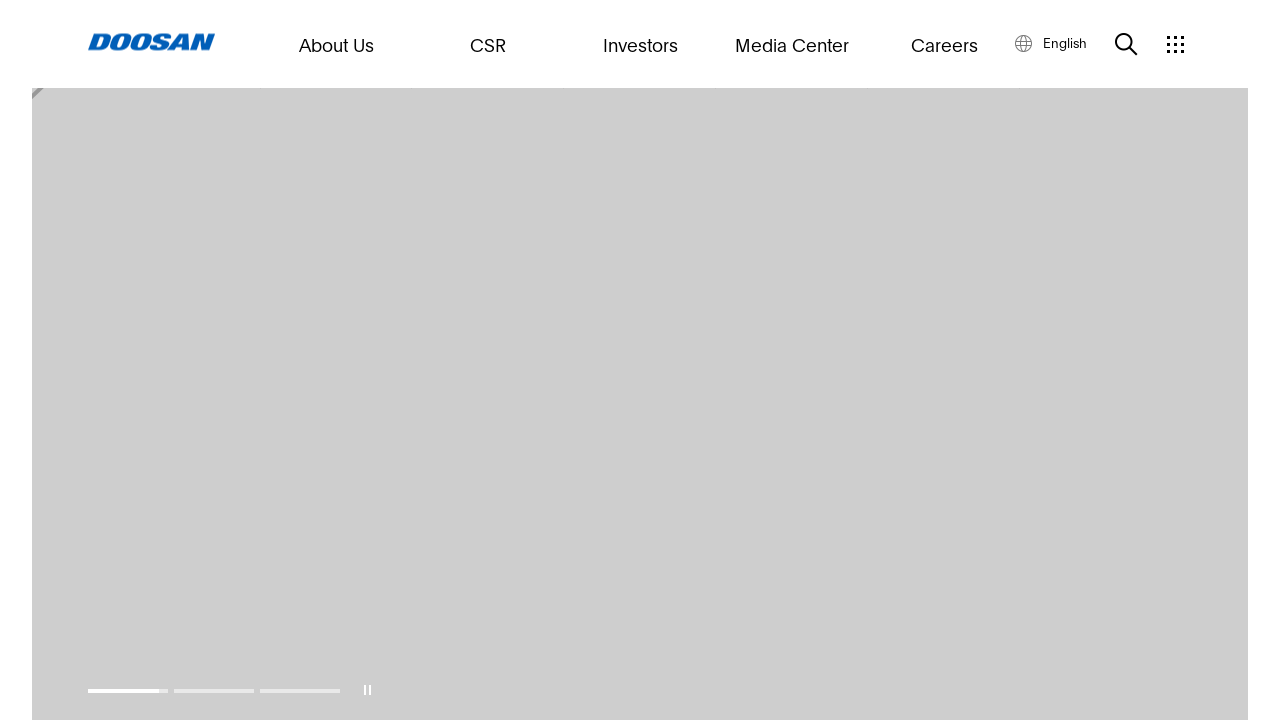

Located 'About Us' menu item
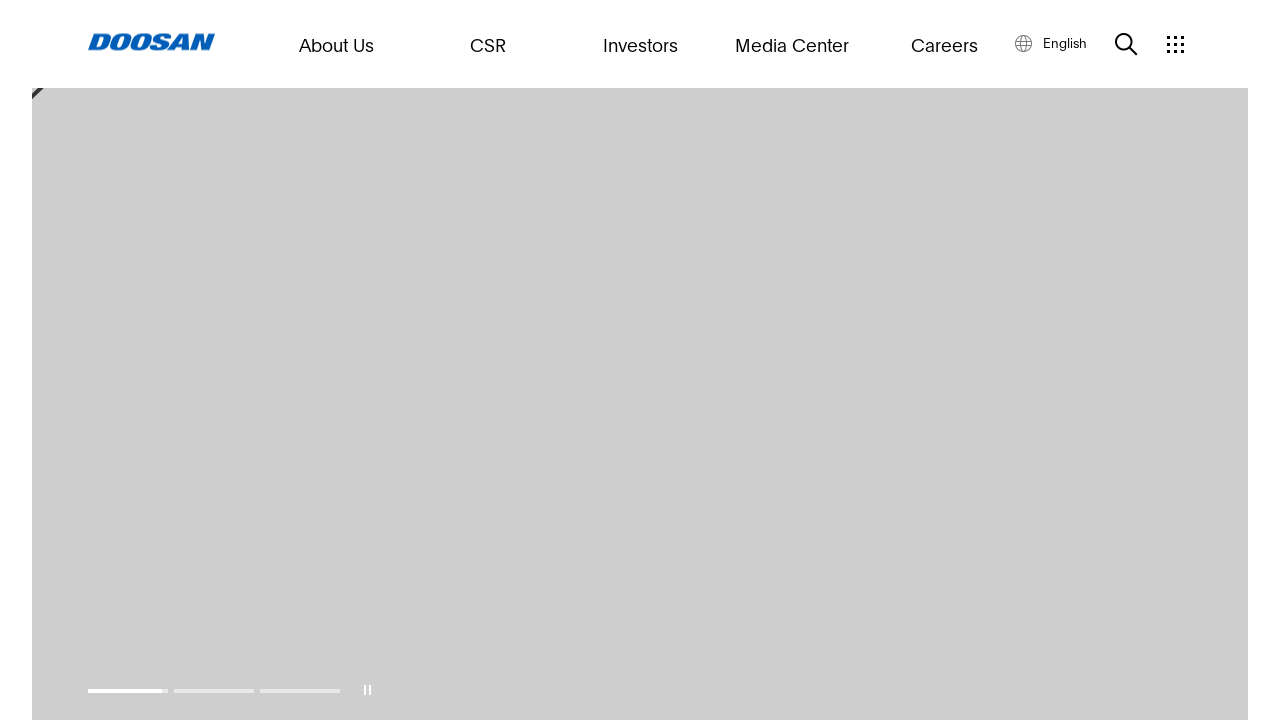

Hovered over 'About Us' menu item to reveal submenu at (336, 44) on (//a[text()='About Us'])[1]
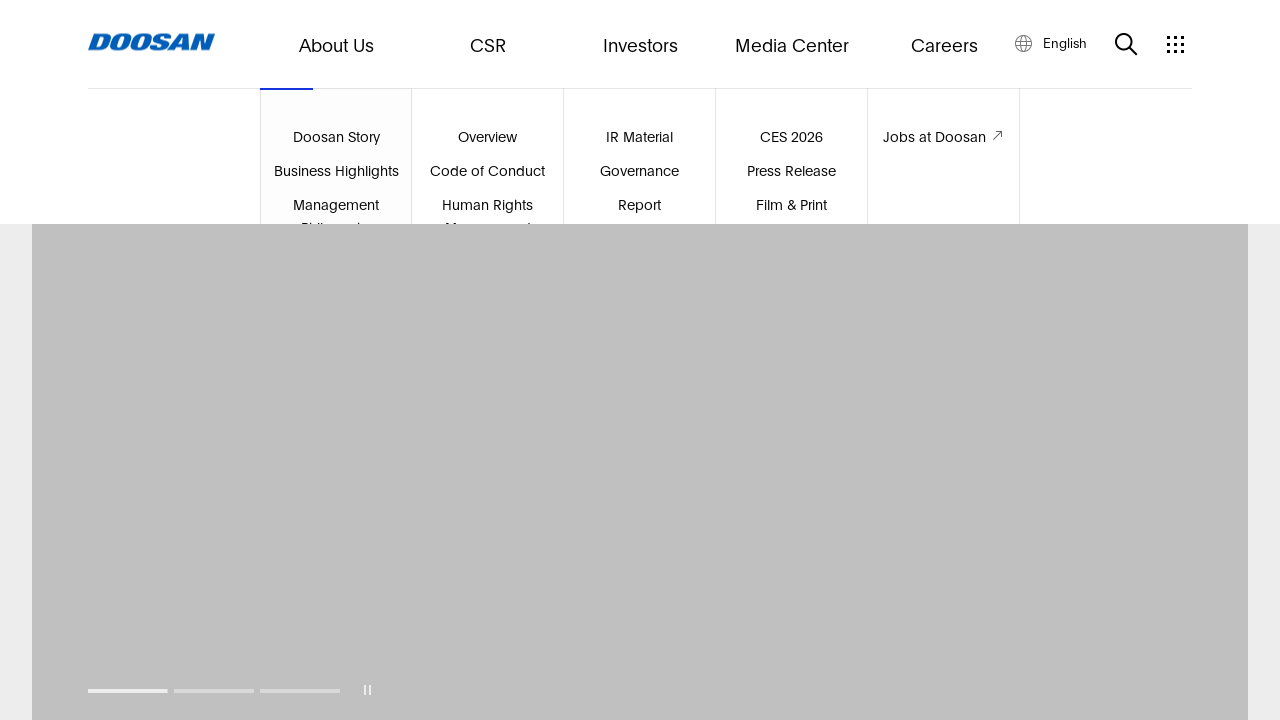

Clicked on 'Doosan Story' submenu item at (336, 136) on (//span[text()='Doosan Story'])[1]
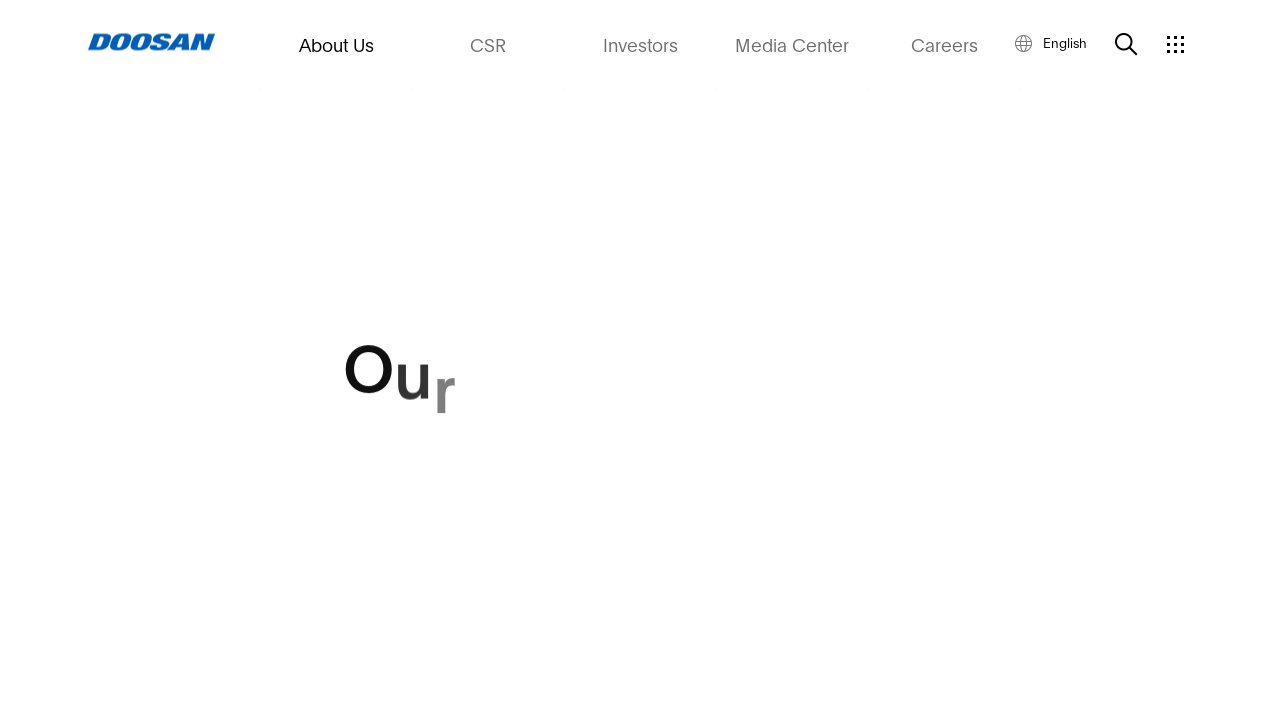

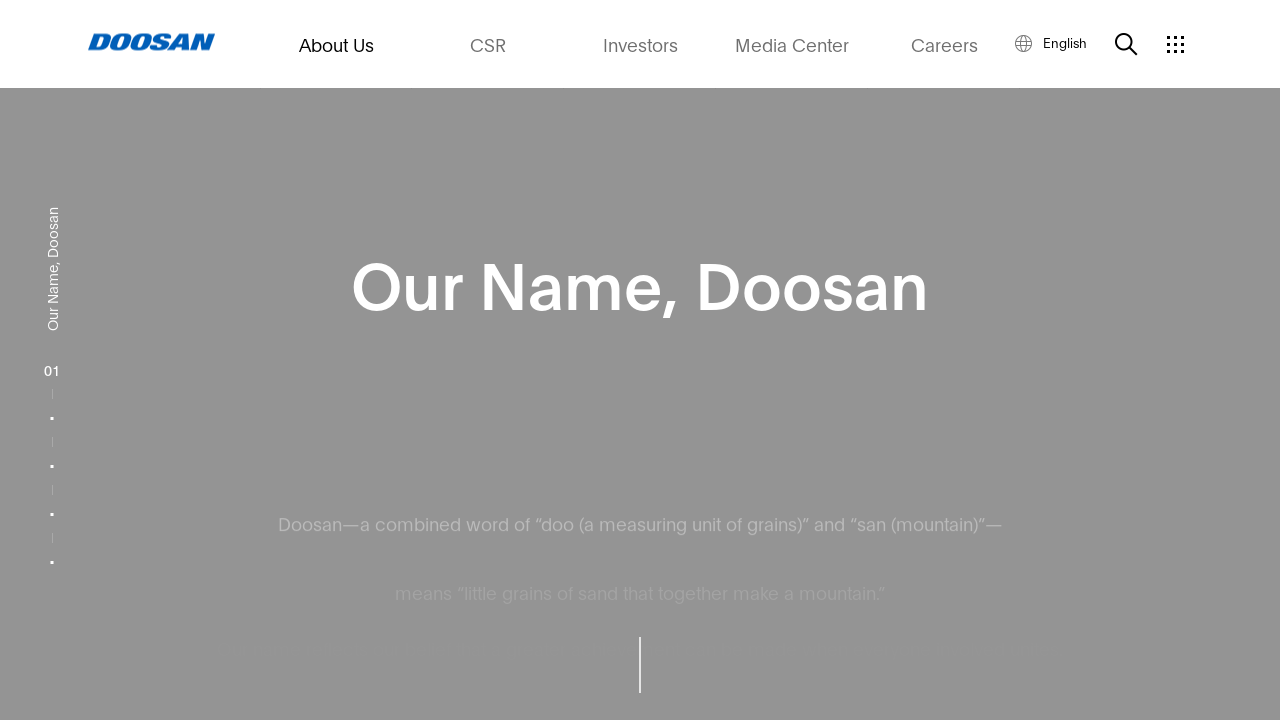